Tests select dropdown by selecting an option by visible text and verifying the selection.

Starting URL: https://www.selenium.dev/selenium/web/web-form.html

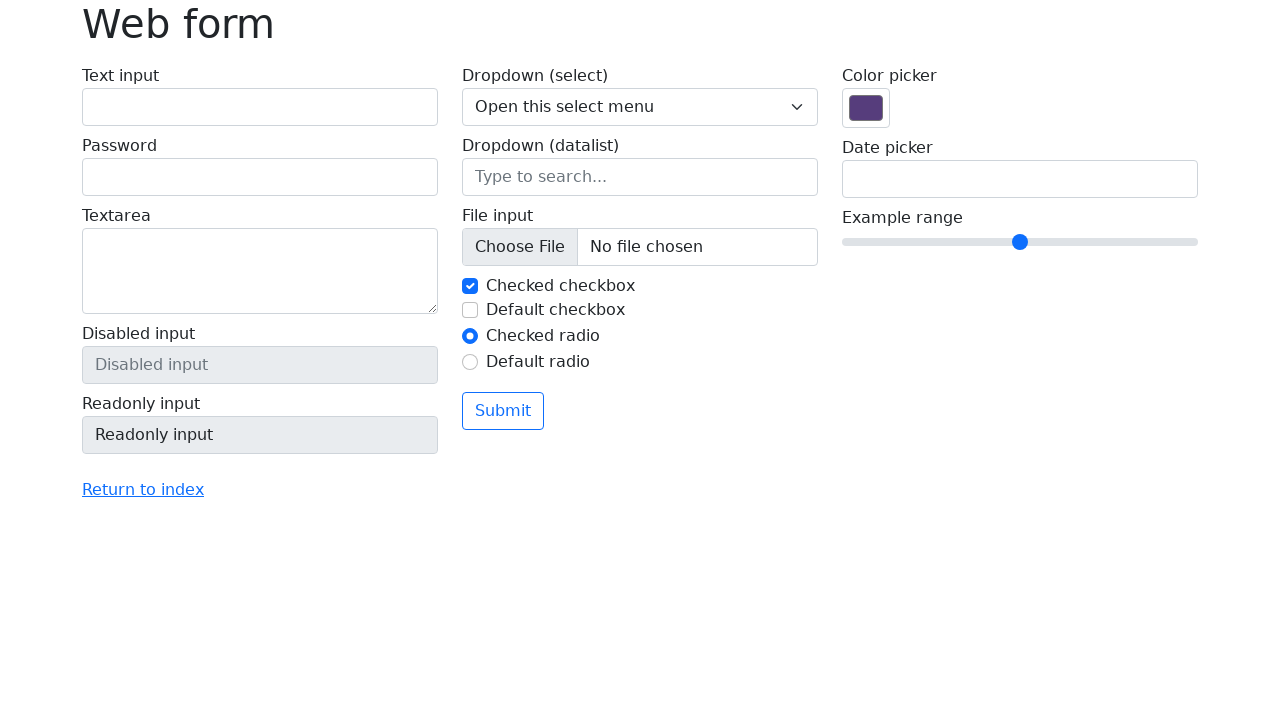

Navigated to Selenium web form test page
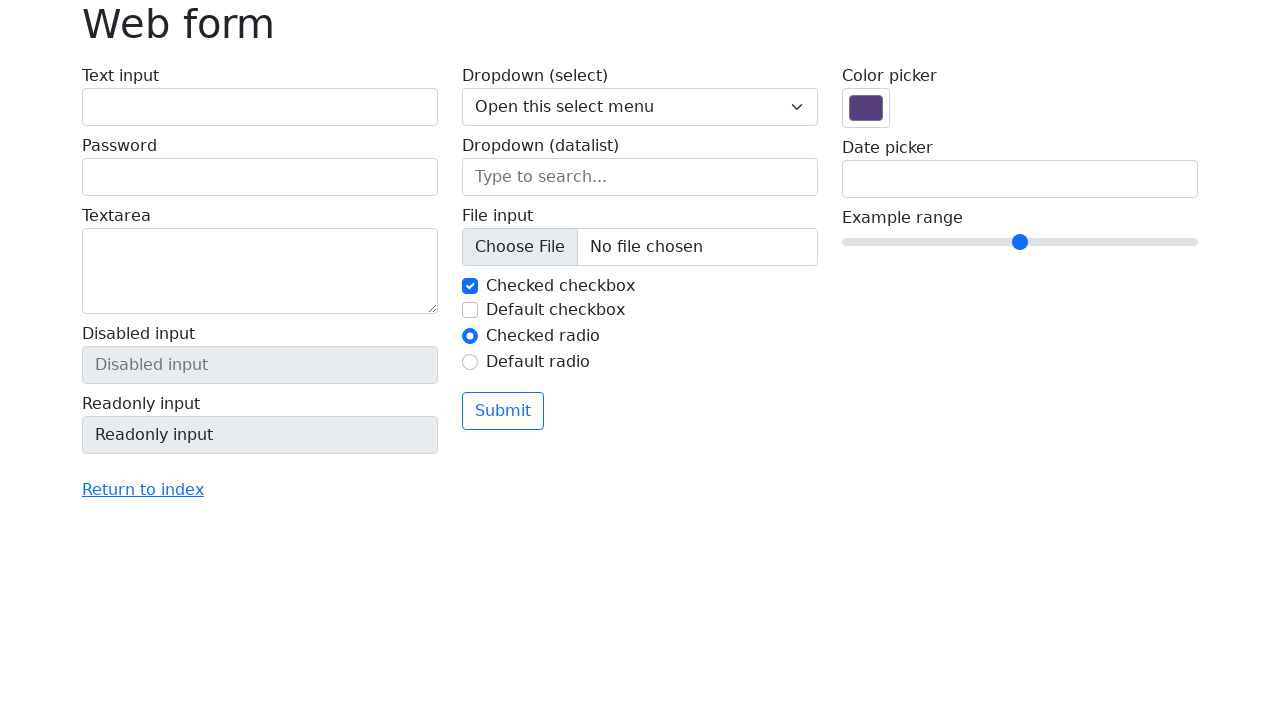

Selected 'Three' option from dropdown by visible text on select[name='my-select']
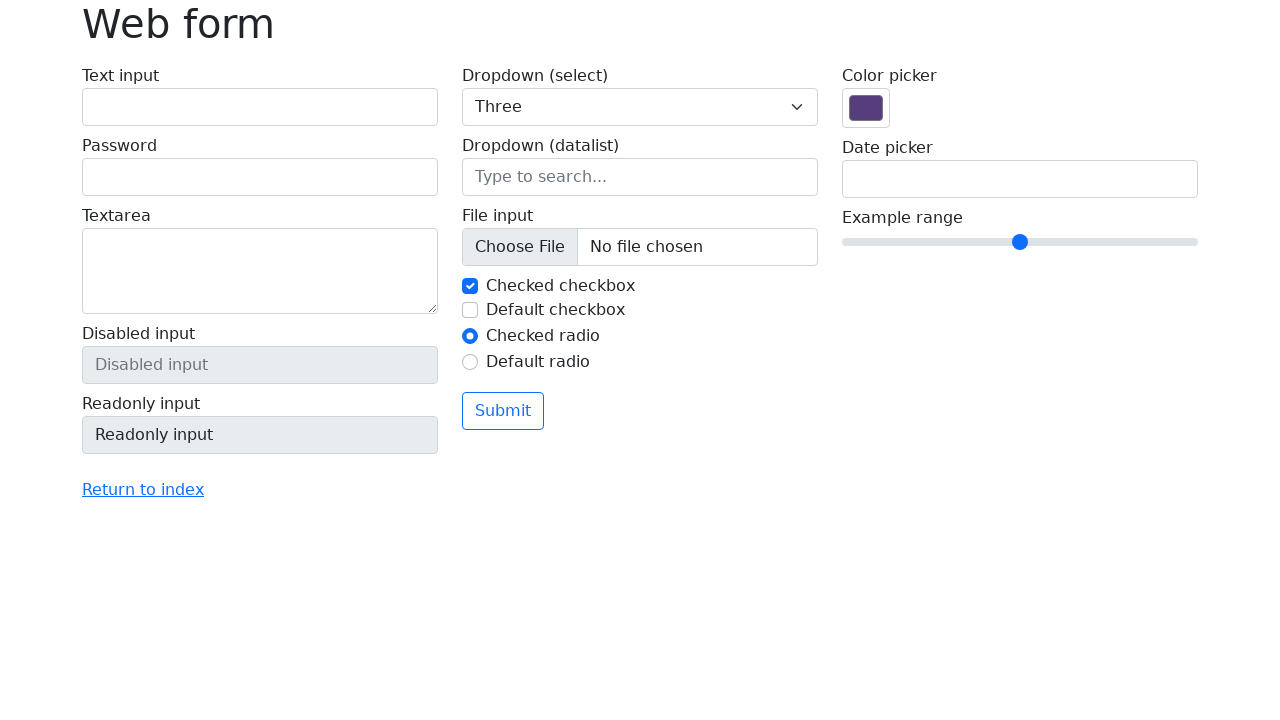

Verified that 'Three' option (value='3') is selected
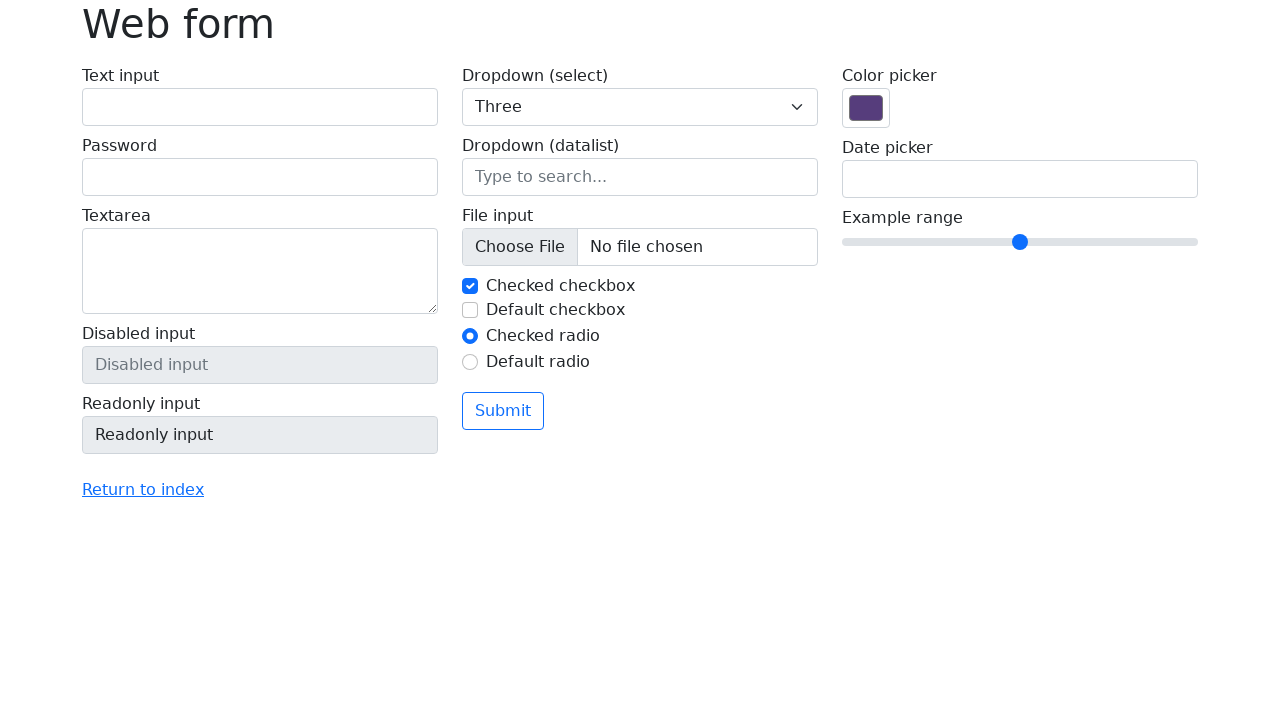

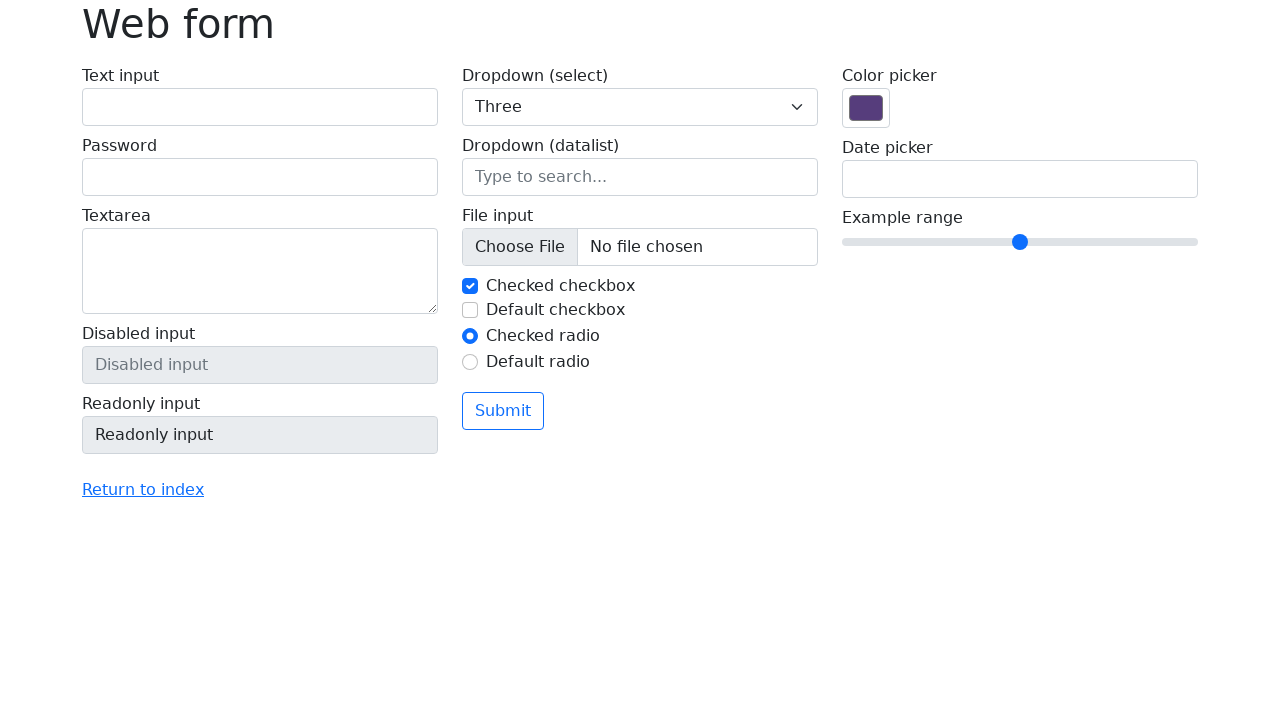